Tests registration with an already existing username to verify error handling

Starting URL: https://www.demoblaze.com

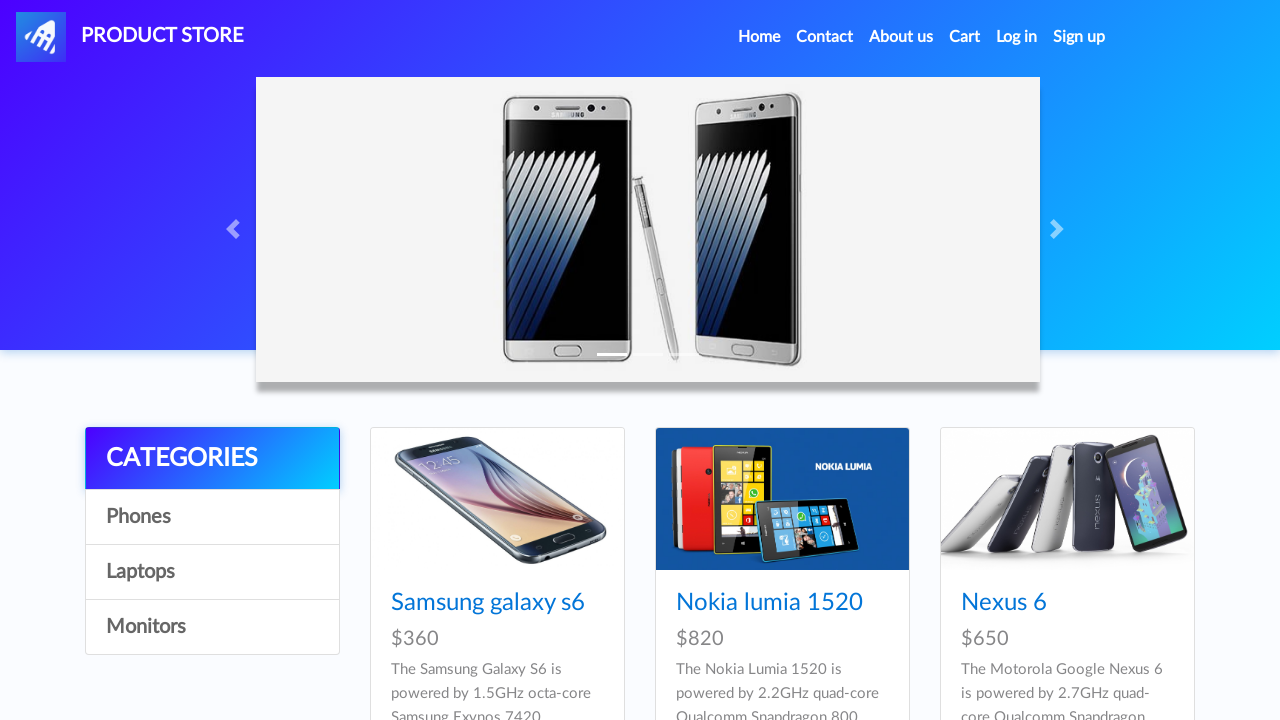

Clicked sign up button to open registration modal at (1079, 37) on #signin2
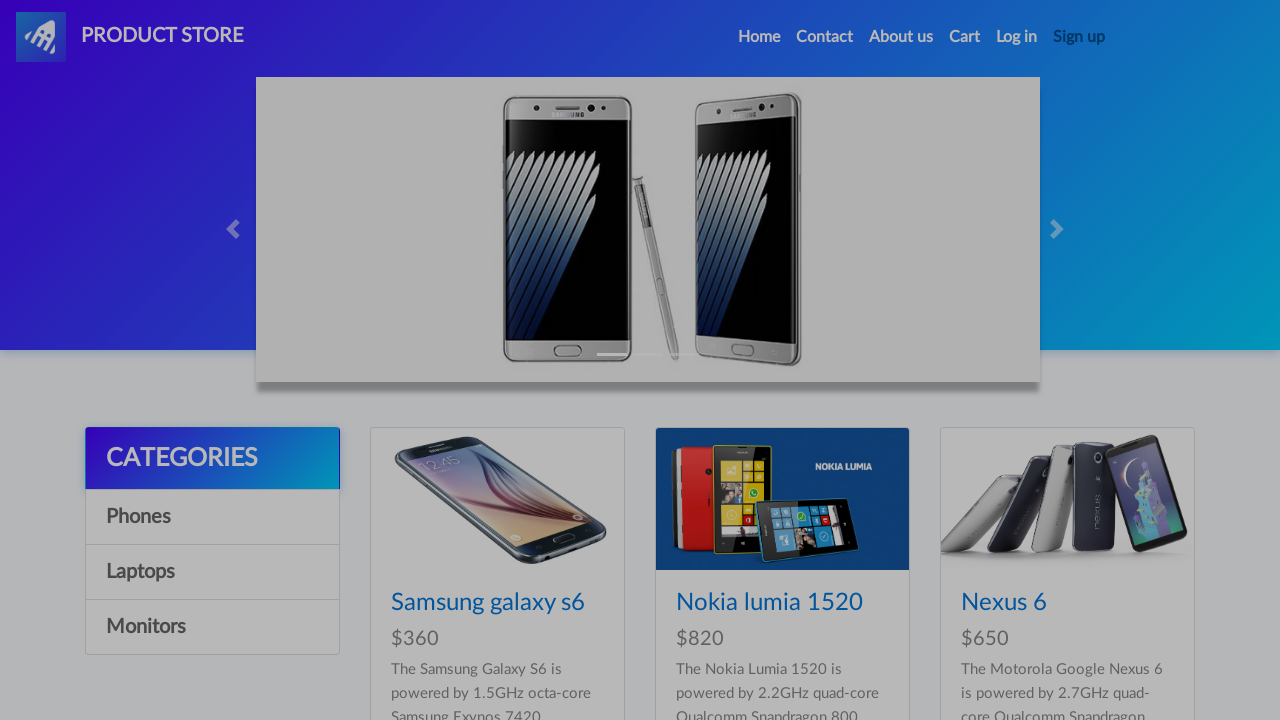

Waited for registration modal to fully load
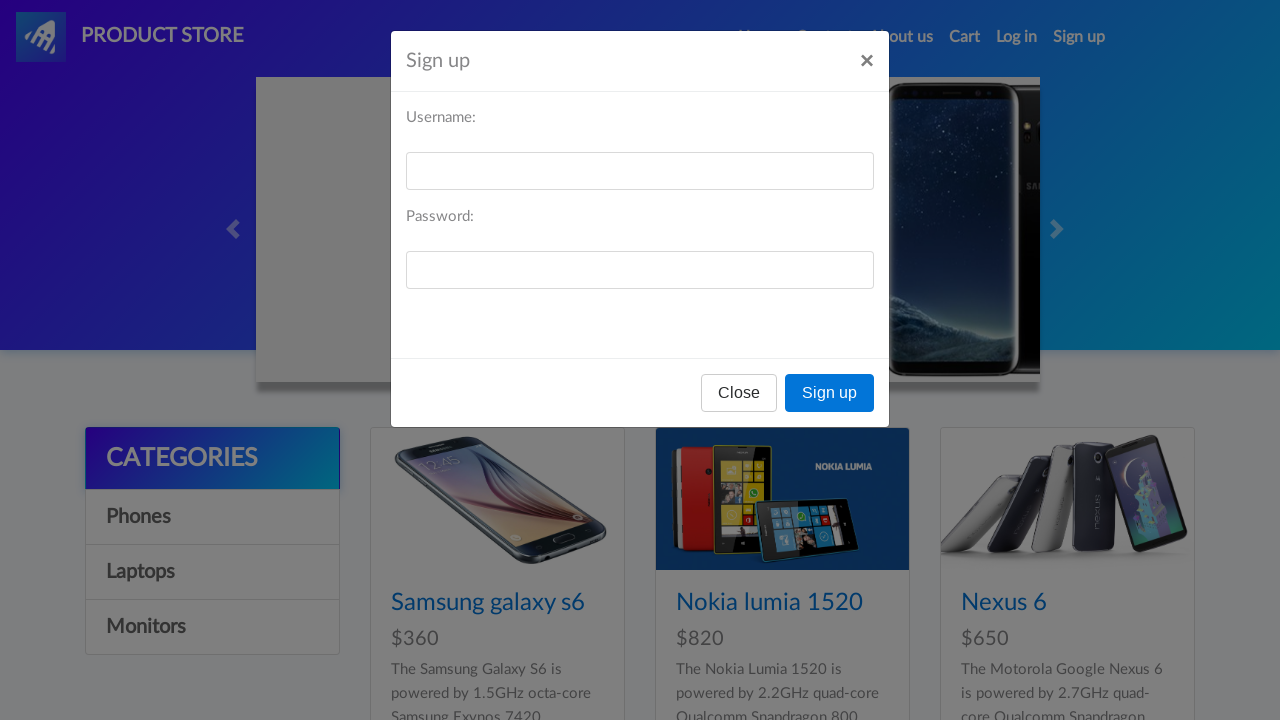

Filled username field with 'existingUser' on #sign-username
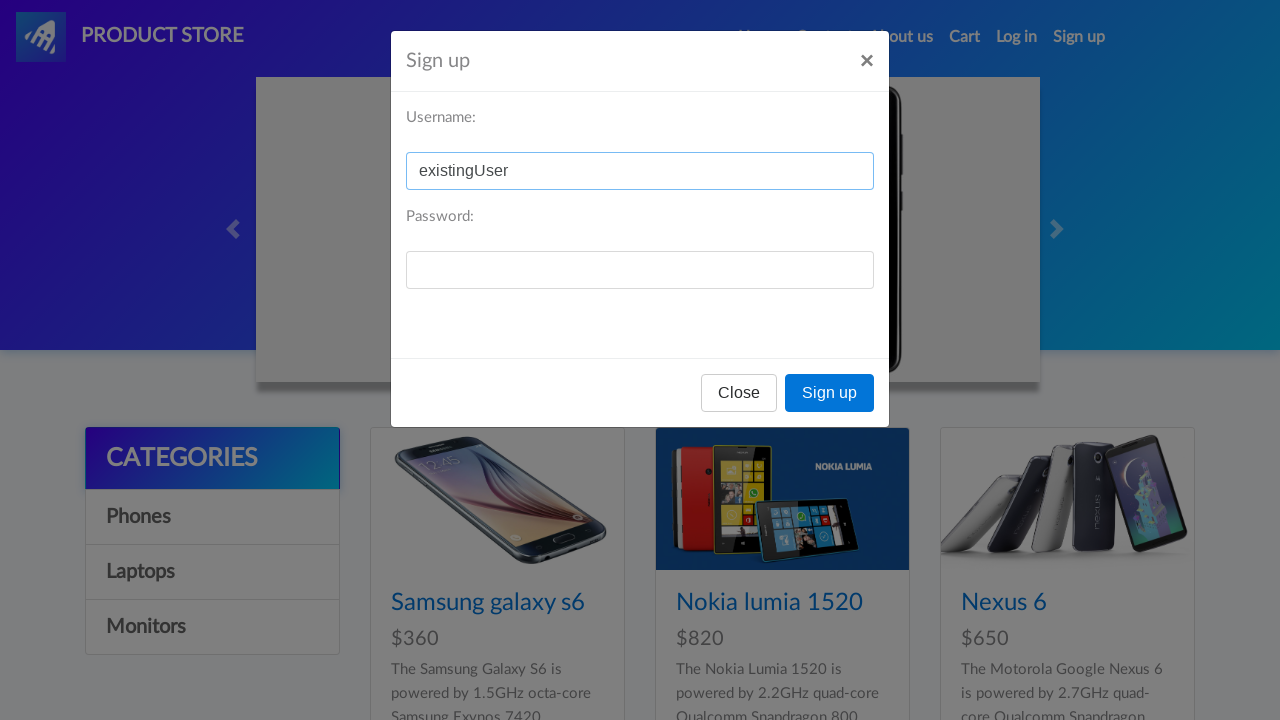

Filled password field with 'Password123' on #sign-password
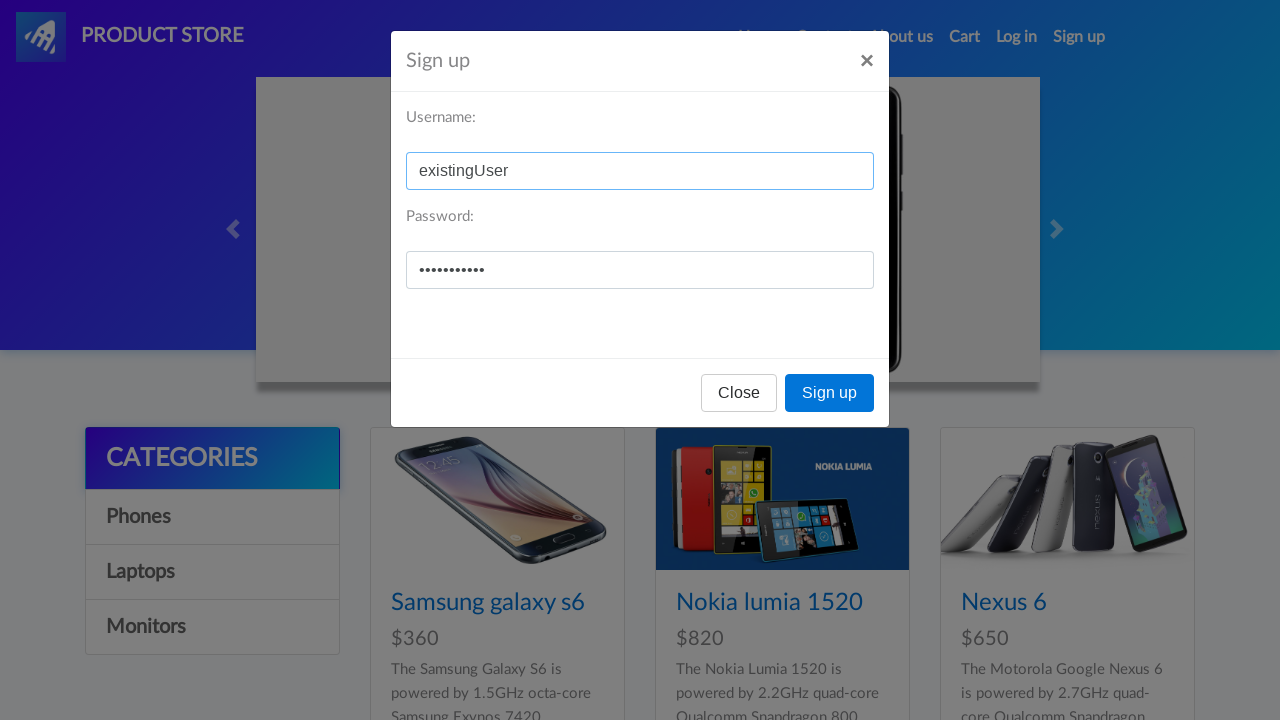

Clicked sign up button to submit registration form at (830, 393) on button:has-text('Sign up')
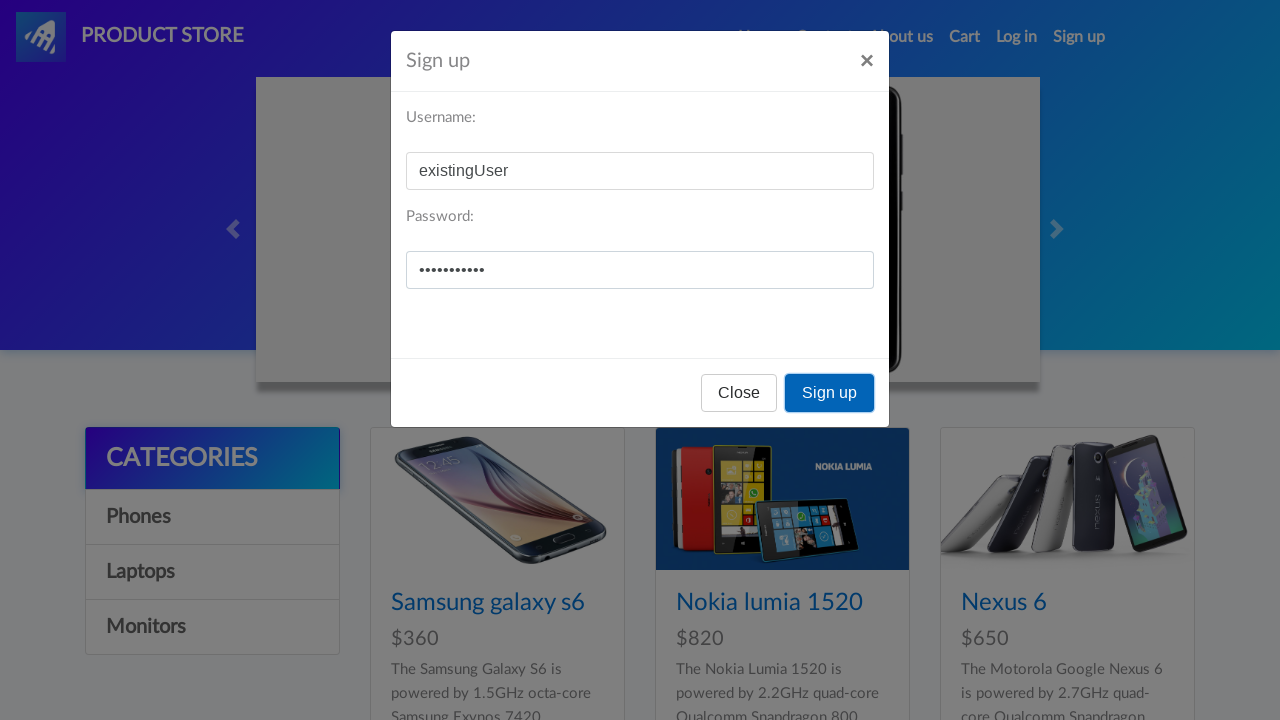

Waited for alert dialog to appear
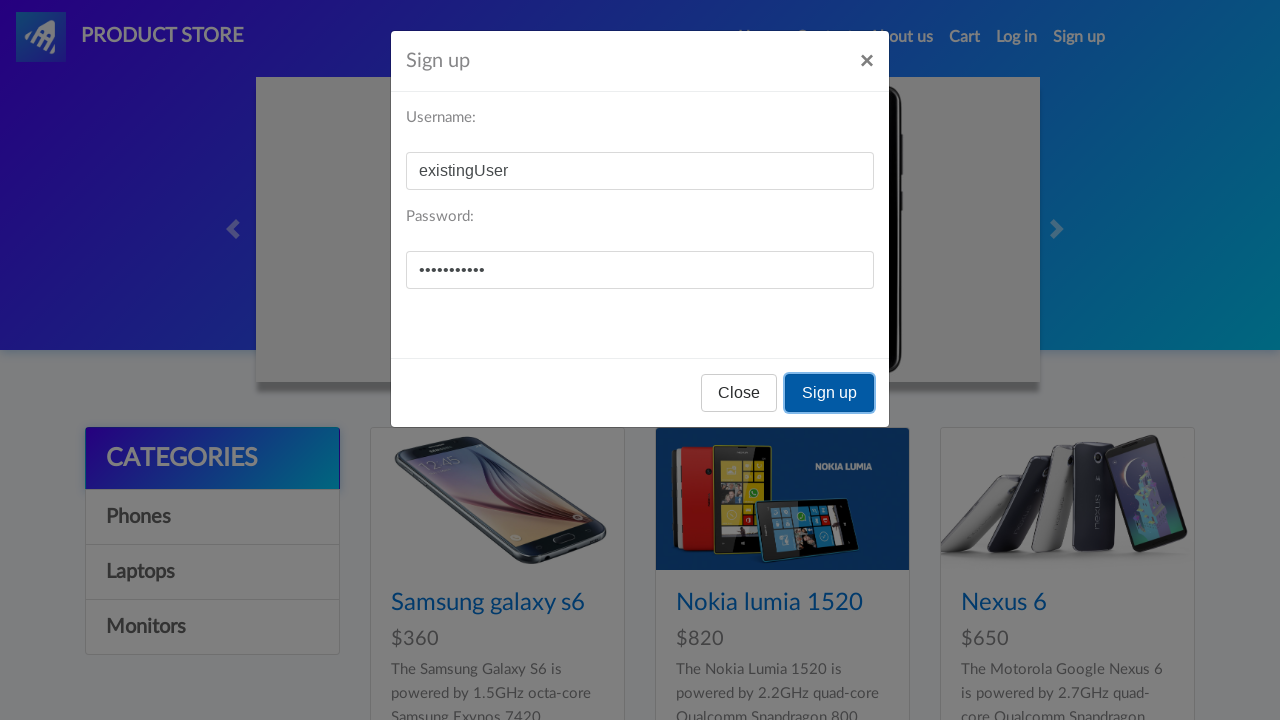

Accepted error alert confirming existing username error handling
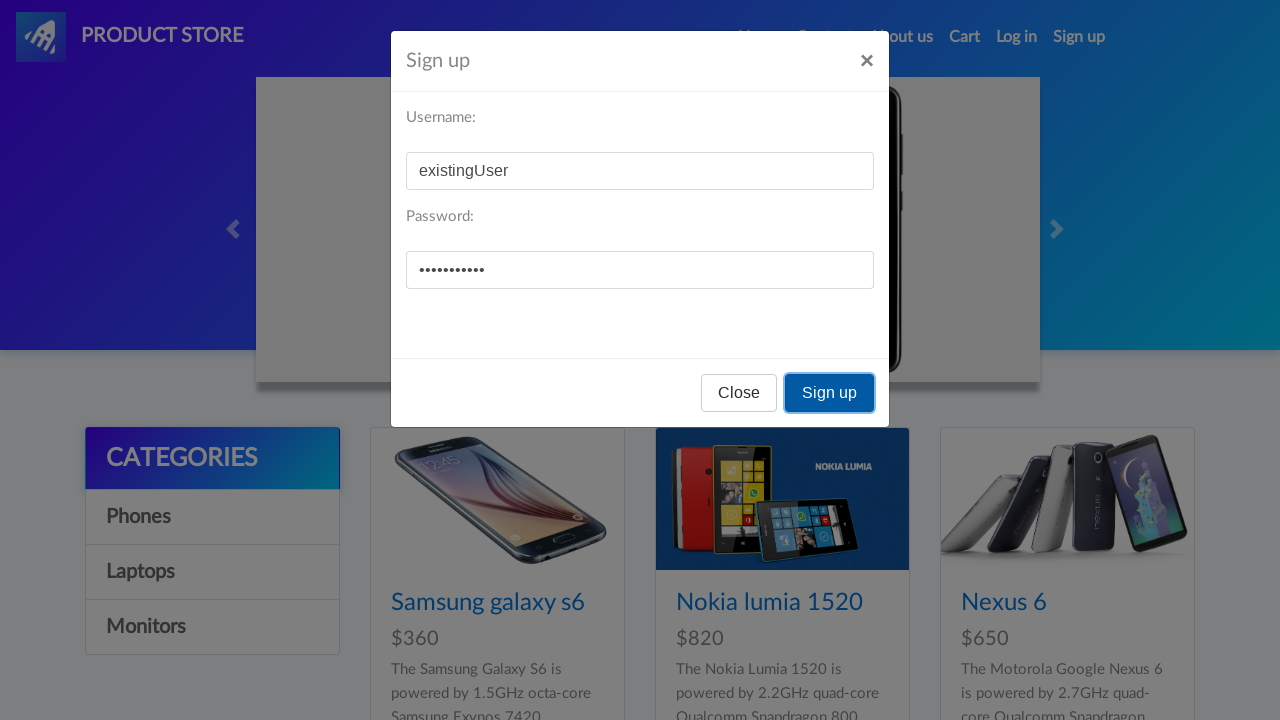

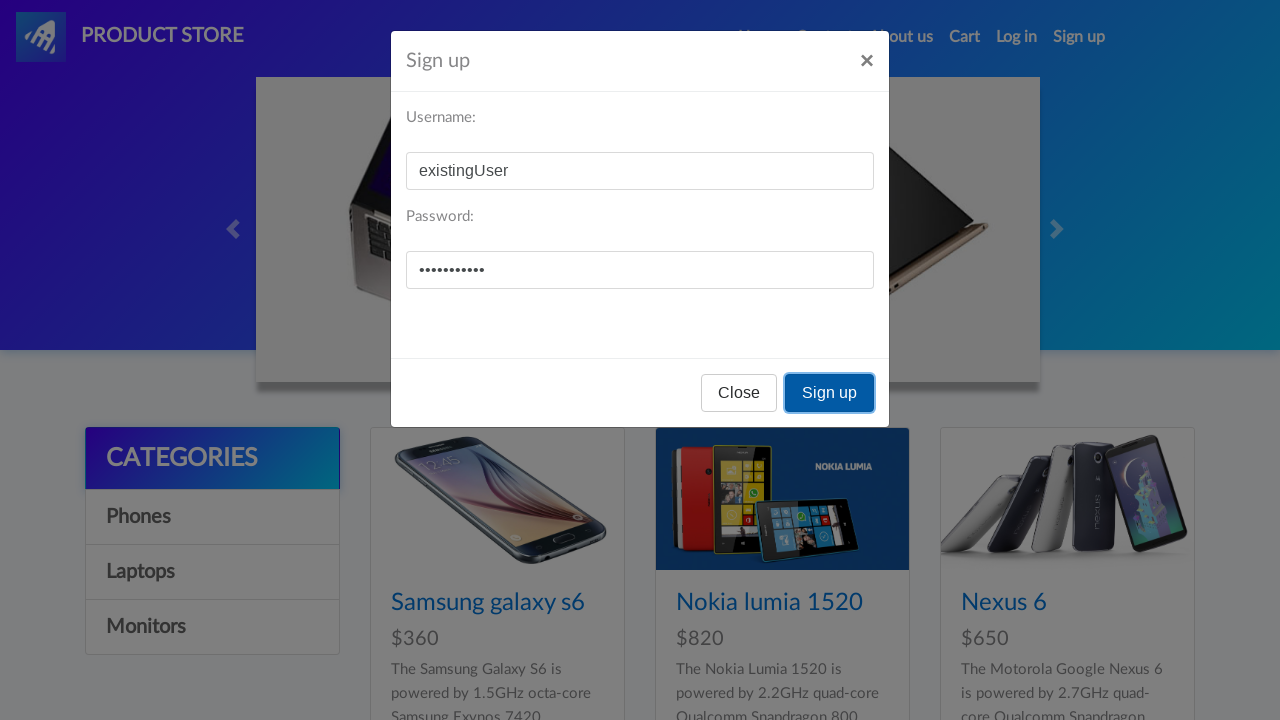